Navigates to Text Box page, enters "John Doe" in the Full Name input, submits the form, and verifies the output displays "Name:John Doe".

Starting URL: https://demoqa.com/elements

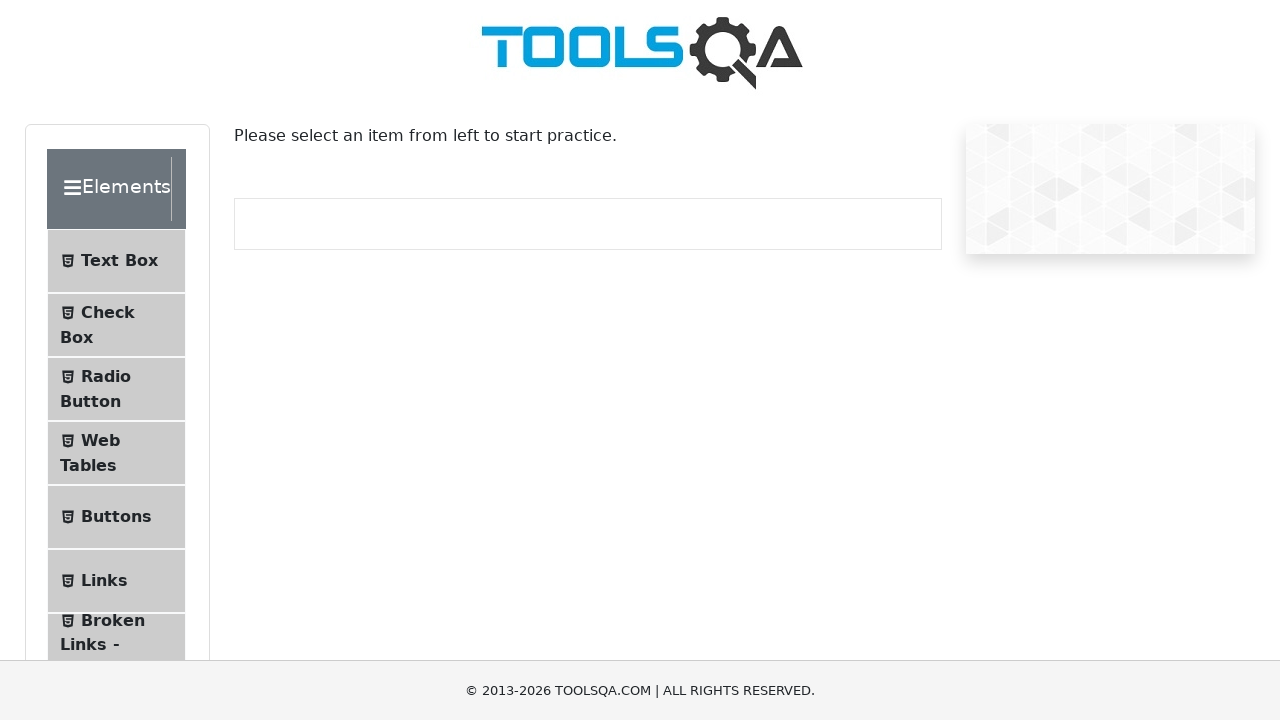

Clicked on Text Box menu item at (119, 261) on internal:text="Text Box"i
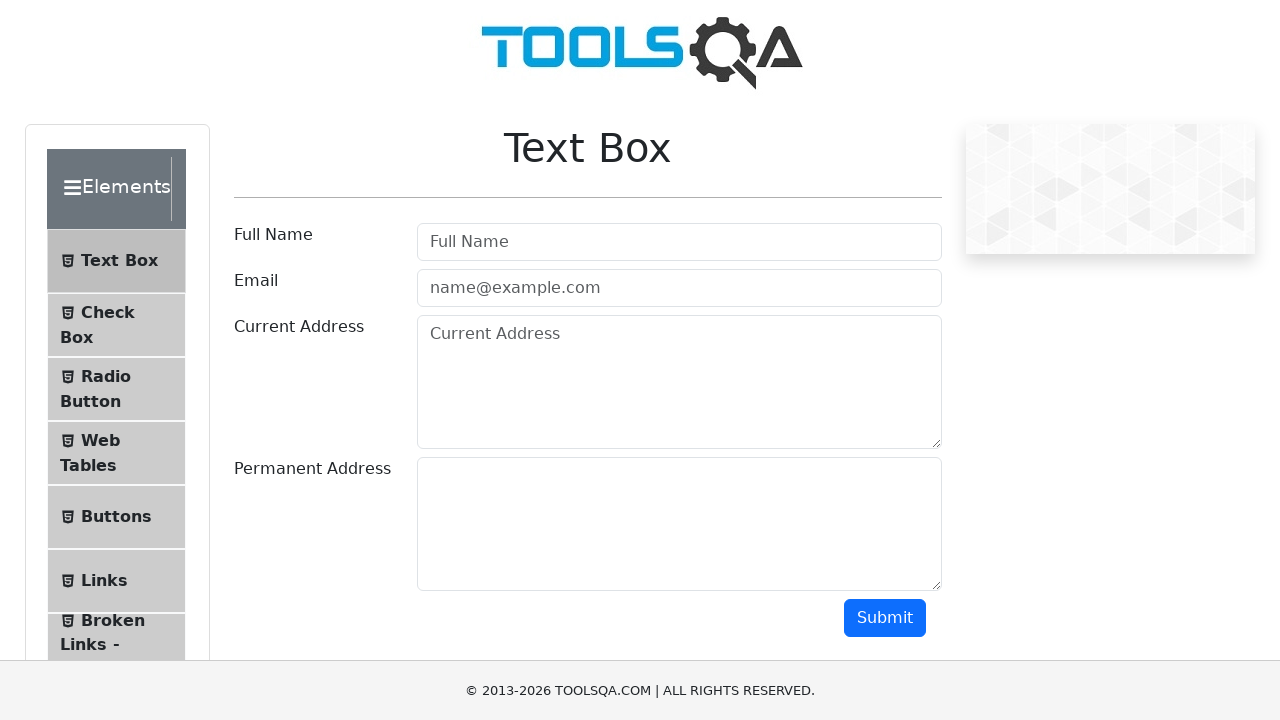

Text Box page loaded successfully
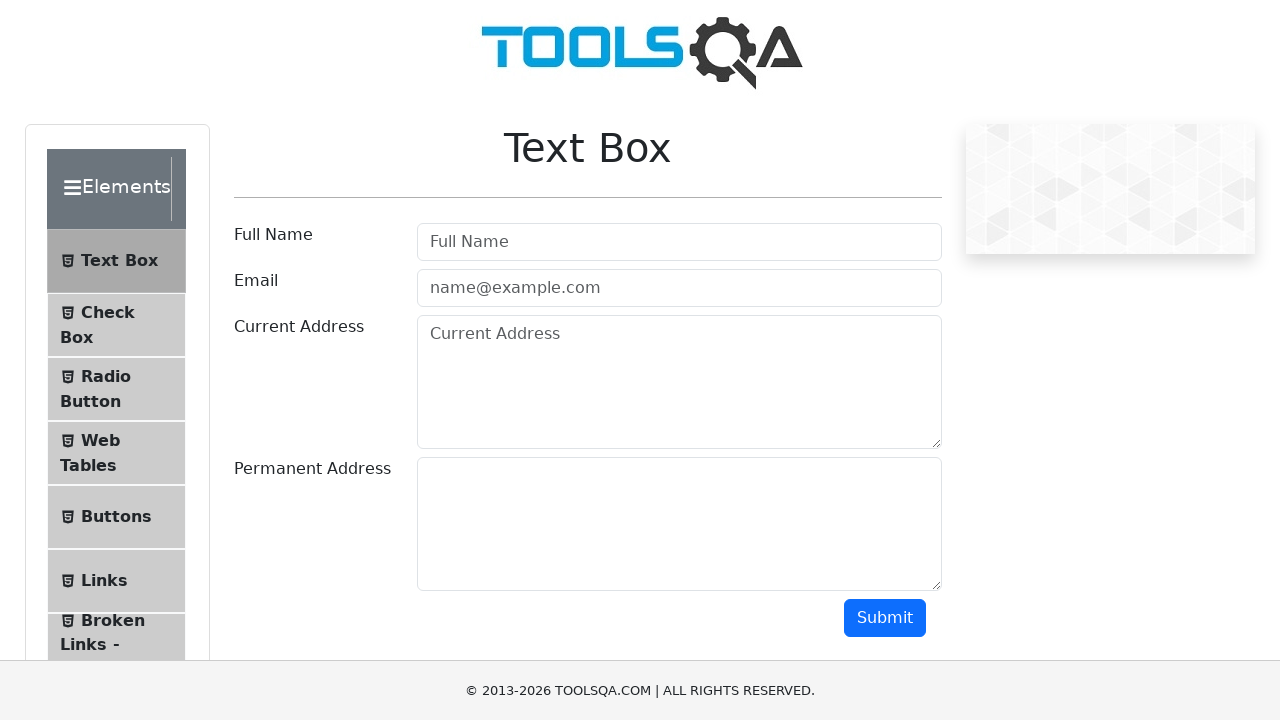

Entered 'John Doe' in Full Name input field on internal:attr=[placeholder="Full Name"i]
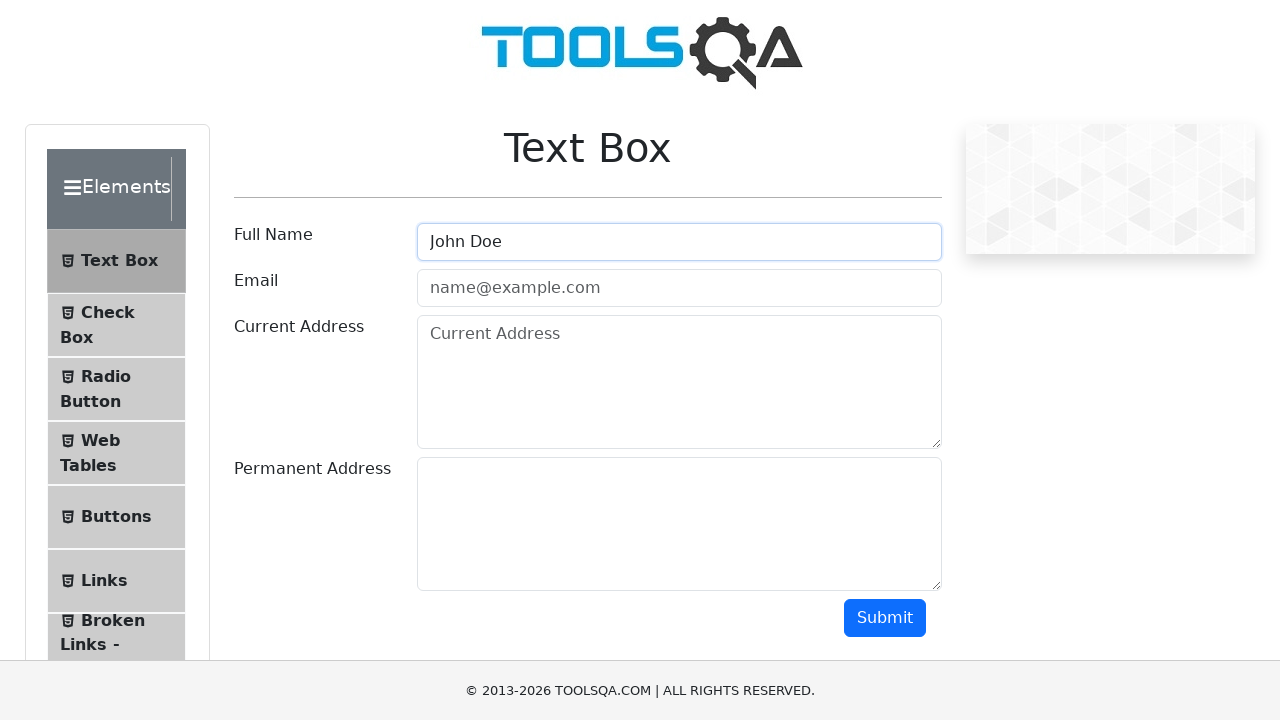

Clicked Submit button to submit the form at (885, 618) on internal:role=button[name="Submit"i]
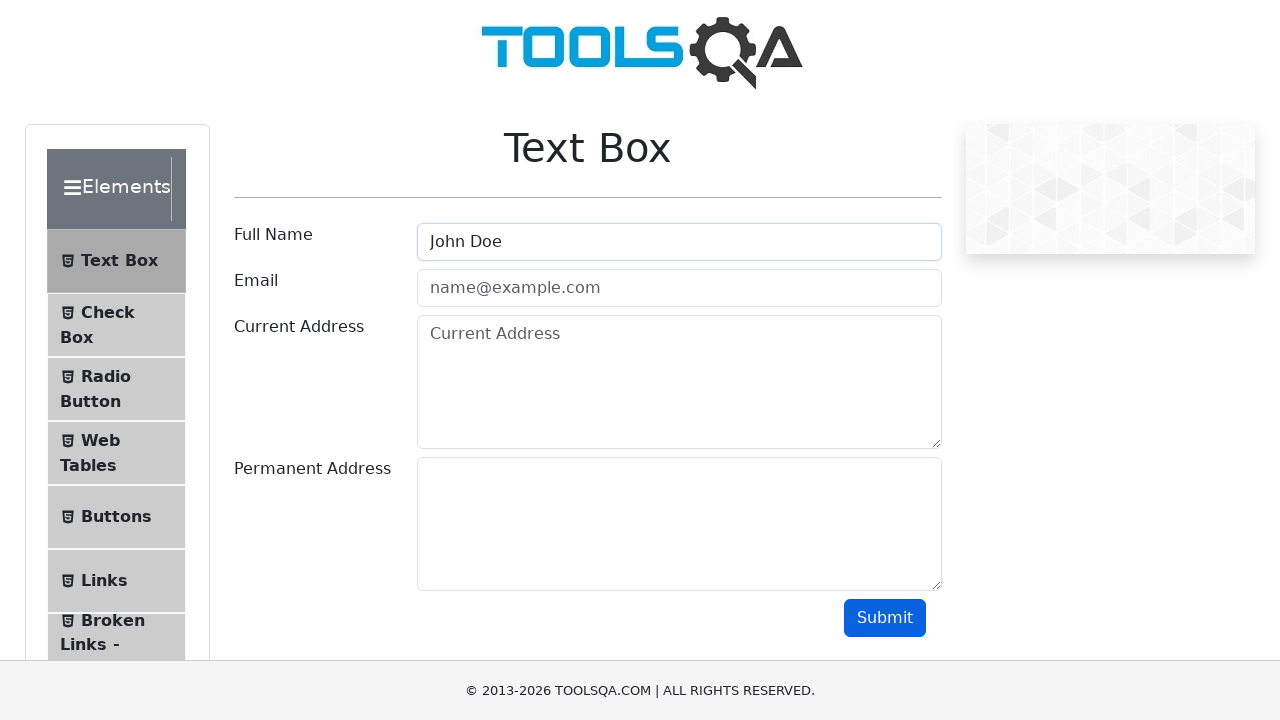

Verified output displays 'Name:John Doe'
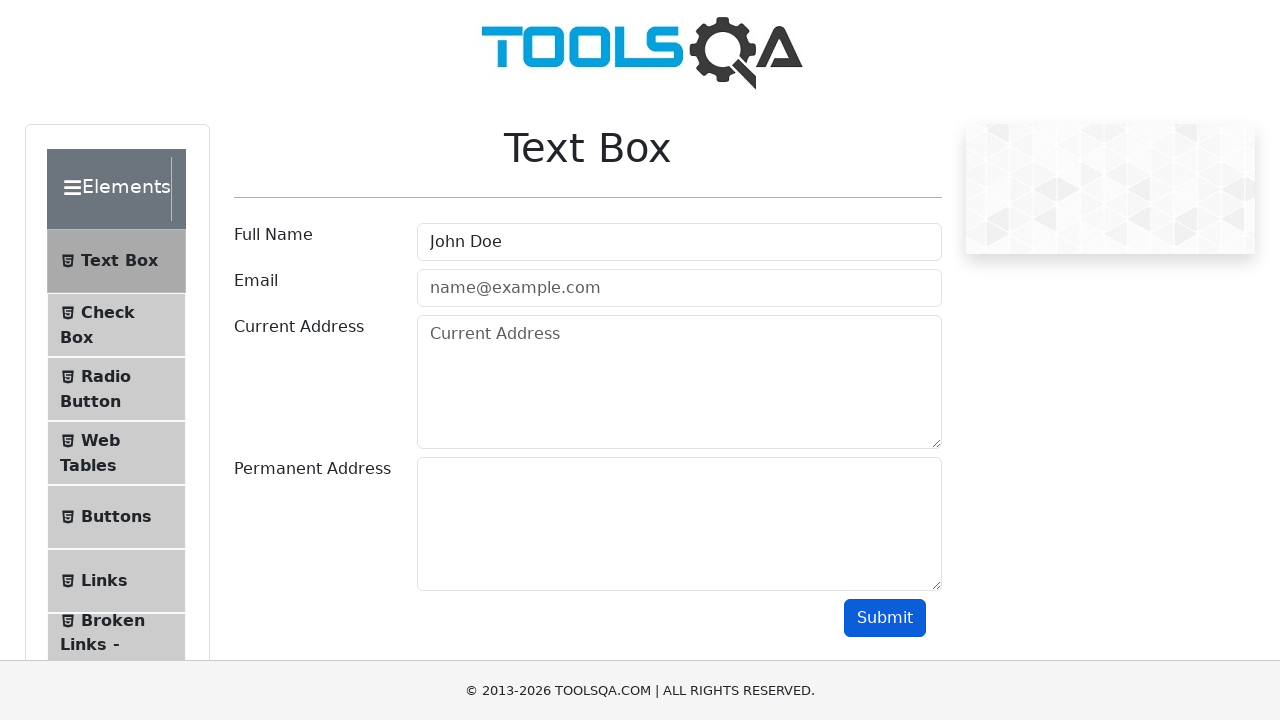

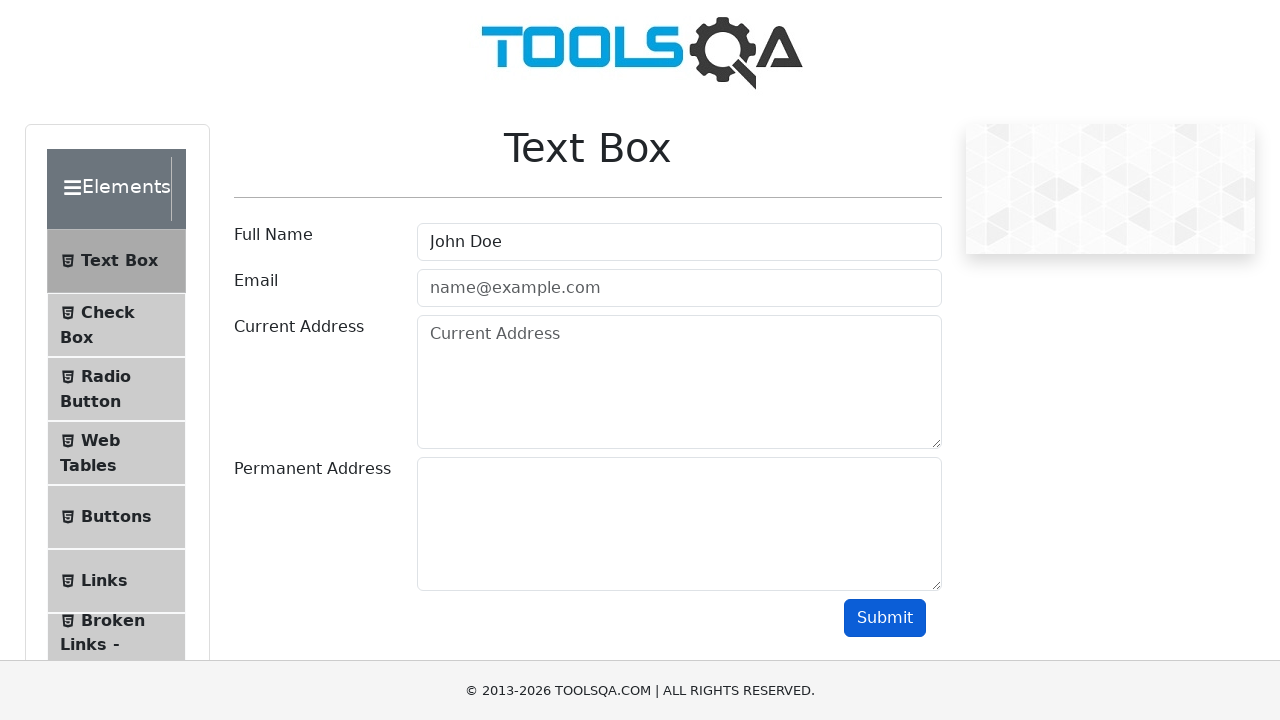